Automates flight booking on BlazeDemo by selecting departure/destination cities, choosing a flight, and completing the purchase with passenger and payment information

Starting URL: https://www.blazedemo.com/

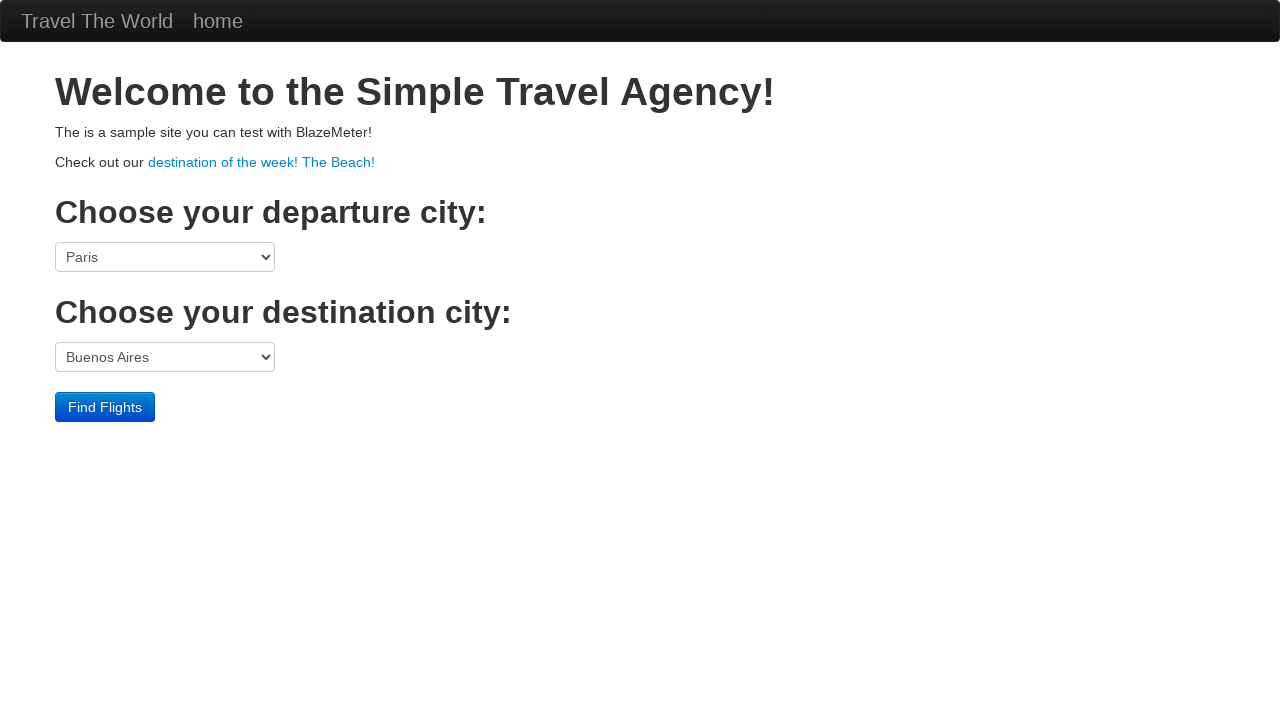

Selected Boston as departure city on select[name='fromPort']
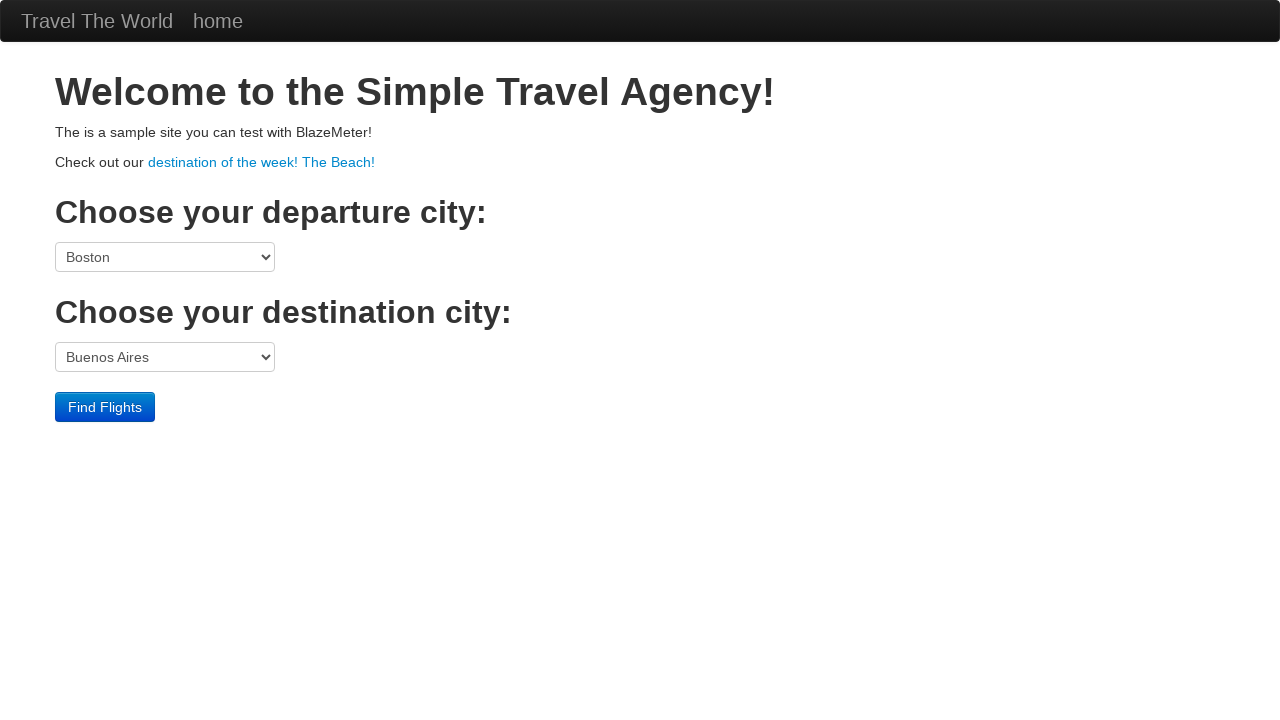

Selected New York as destination city on select[name='toPort']
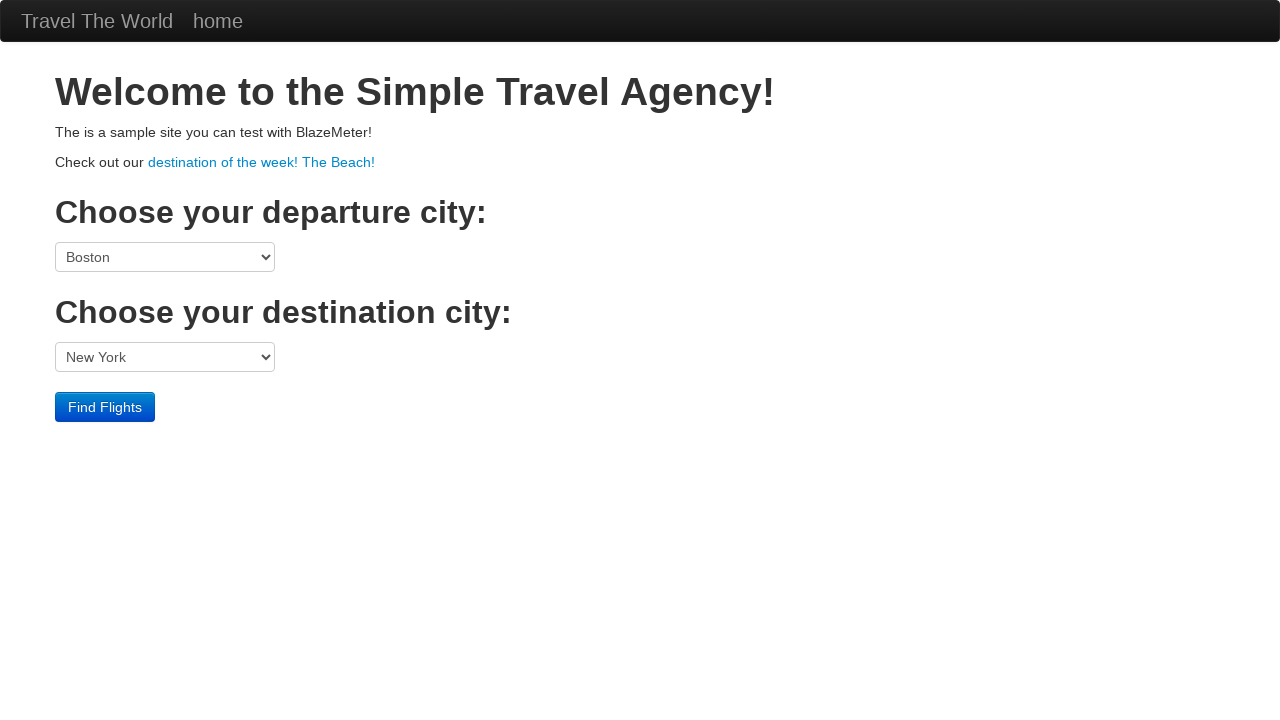

Clicked Find Flights button at (105, 407) on input[value='Find Flights']
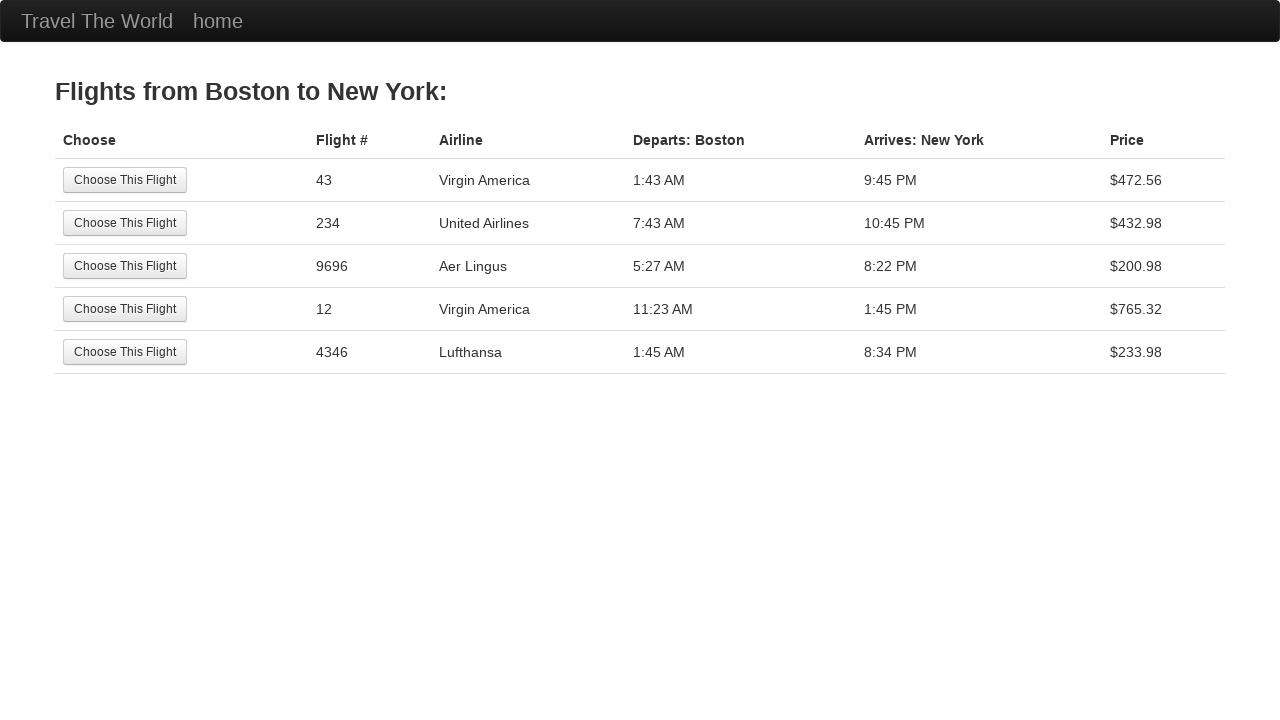

Flight results loaded and Choose This Flight button appeared
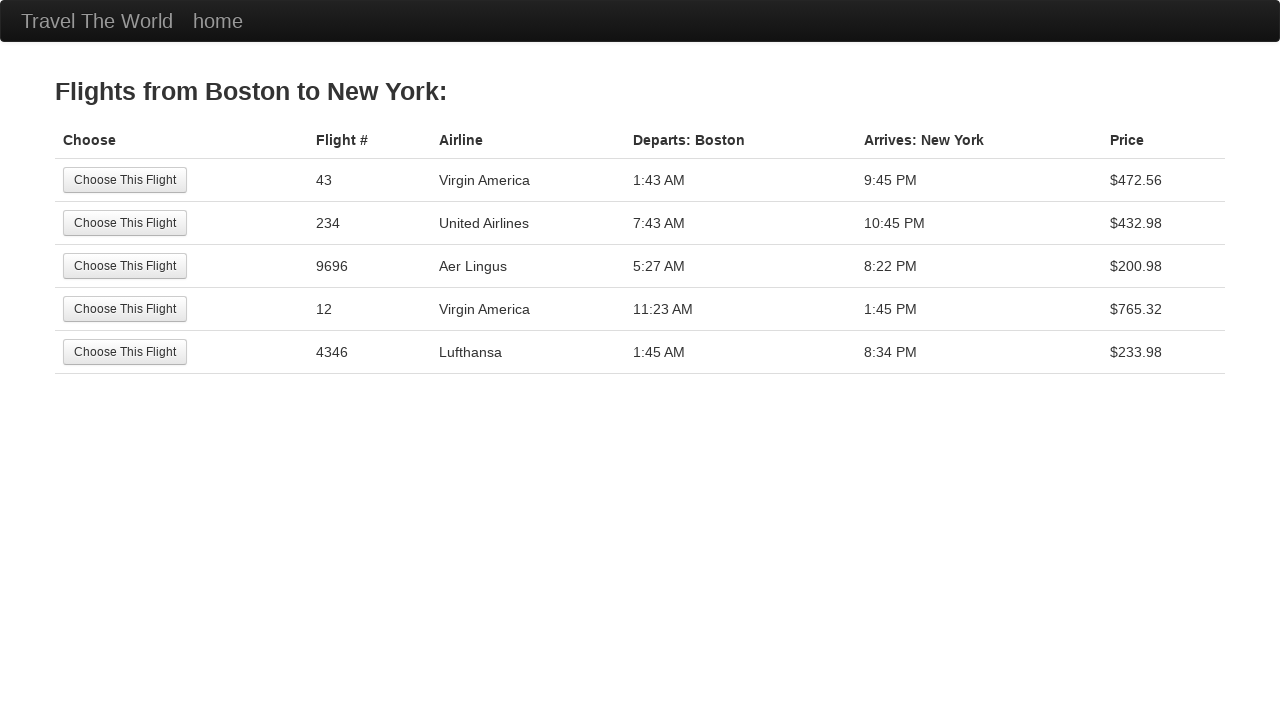

Selected first available flight at (125, 180) on input[value='Choose This Flight']
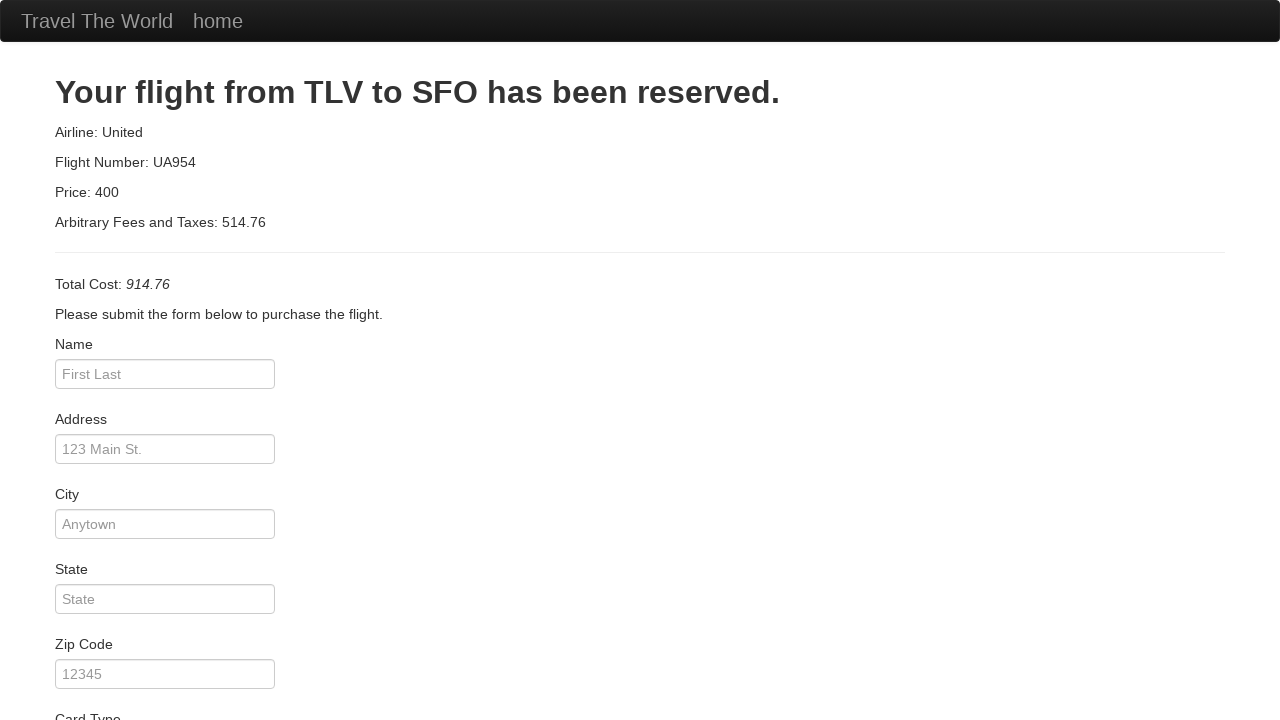

Entered passenger name: John Smith on input[name='inputName']
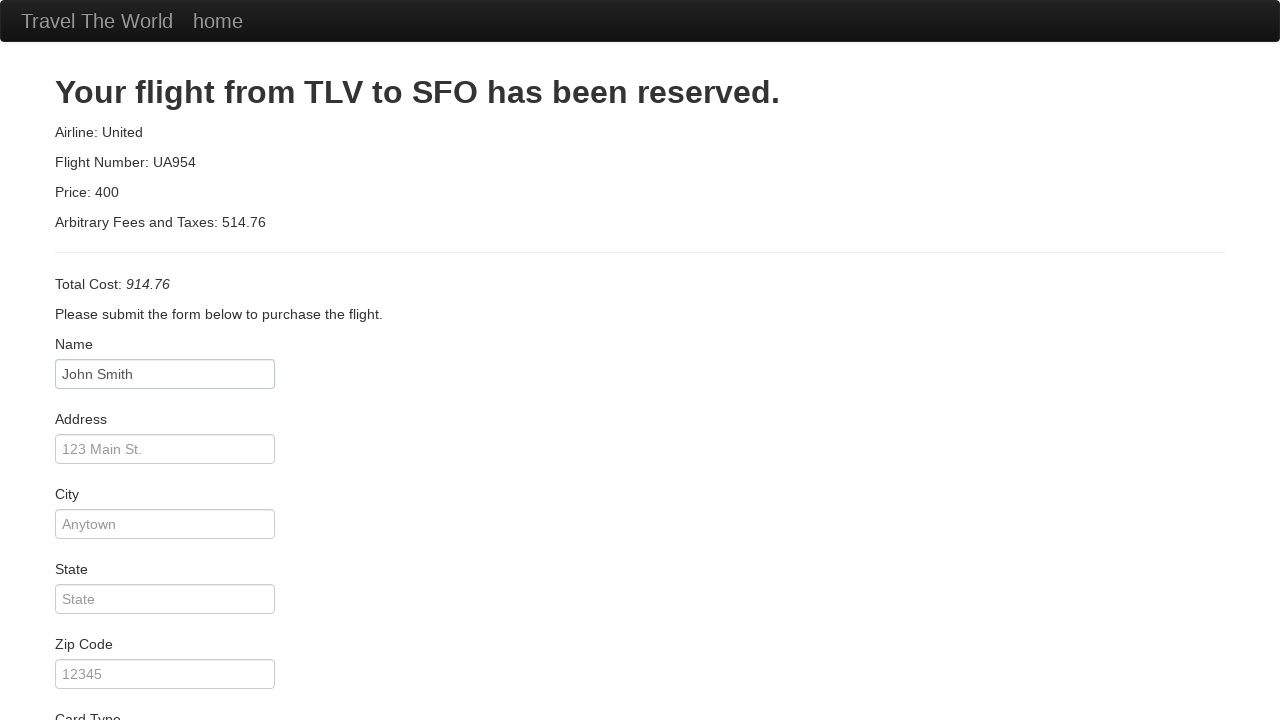

Entered address: 123 Main Street on input[name='address']
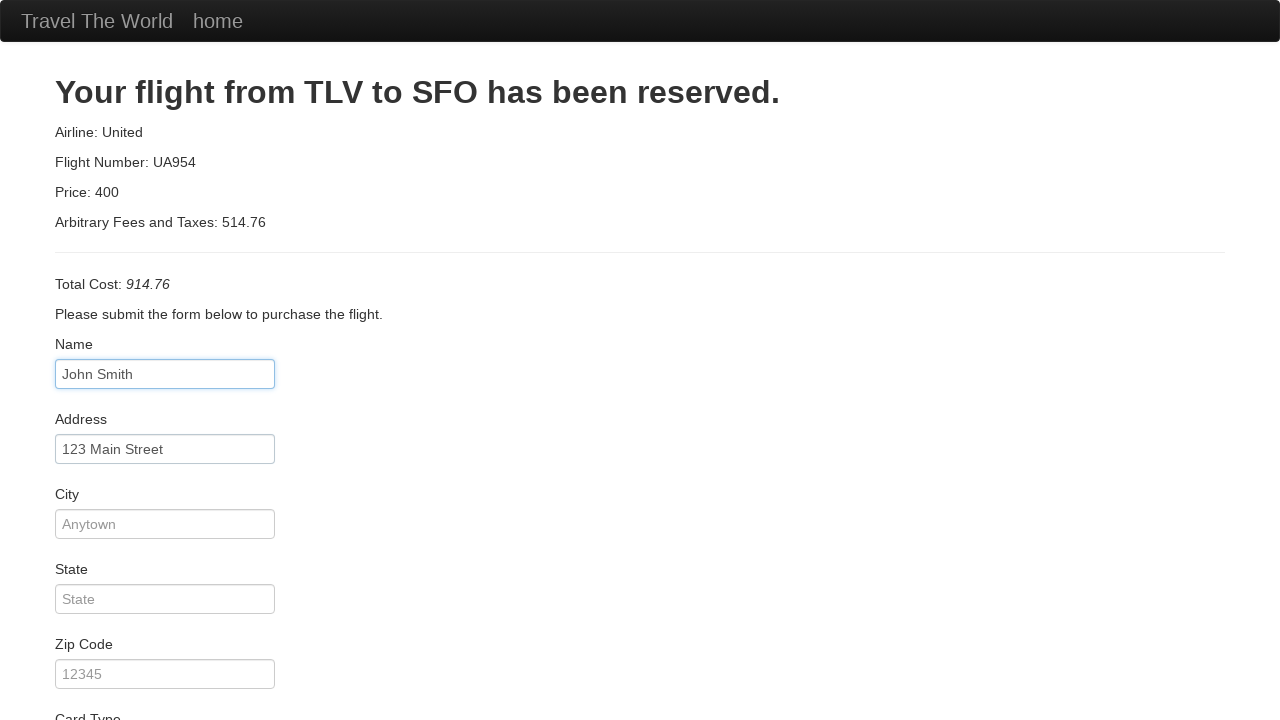

Entered city: New York on input[name='city']
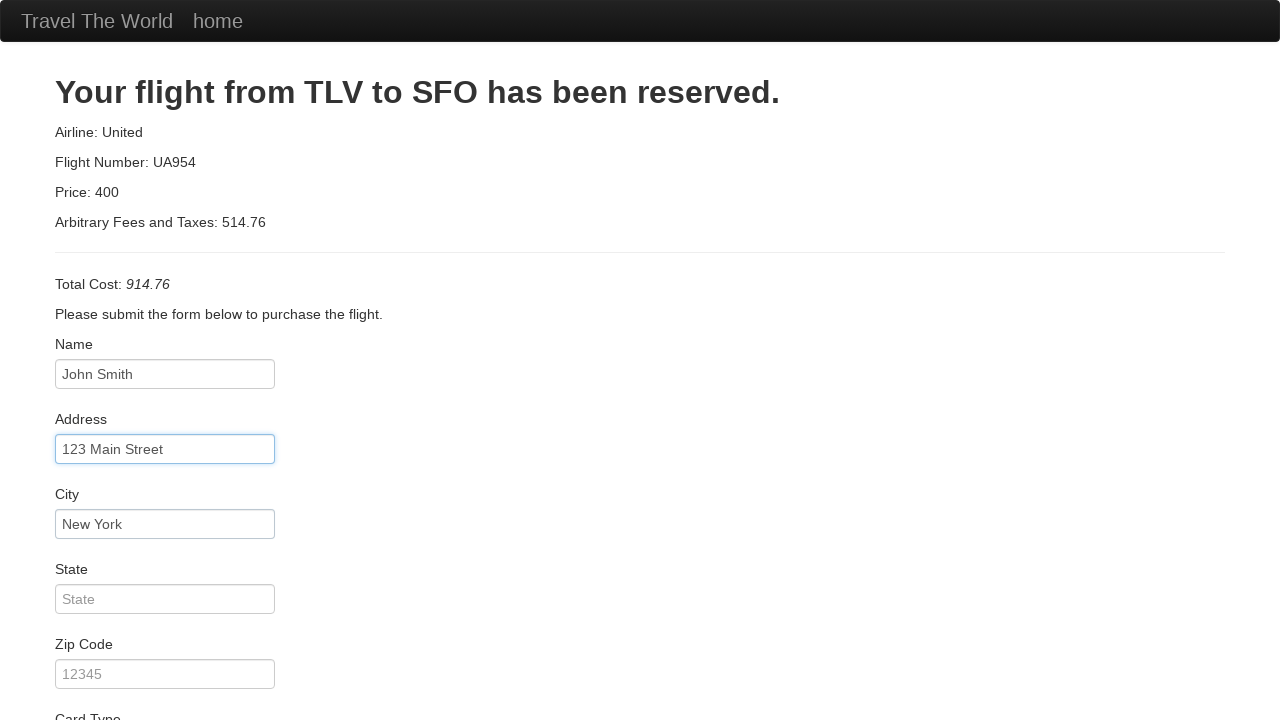

Entered state: NY on input[name='state']
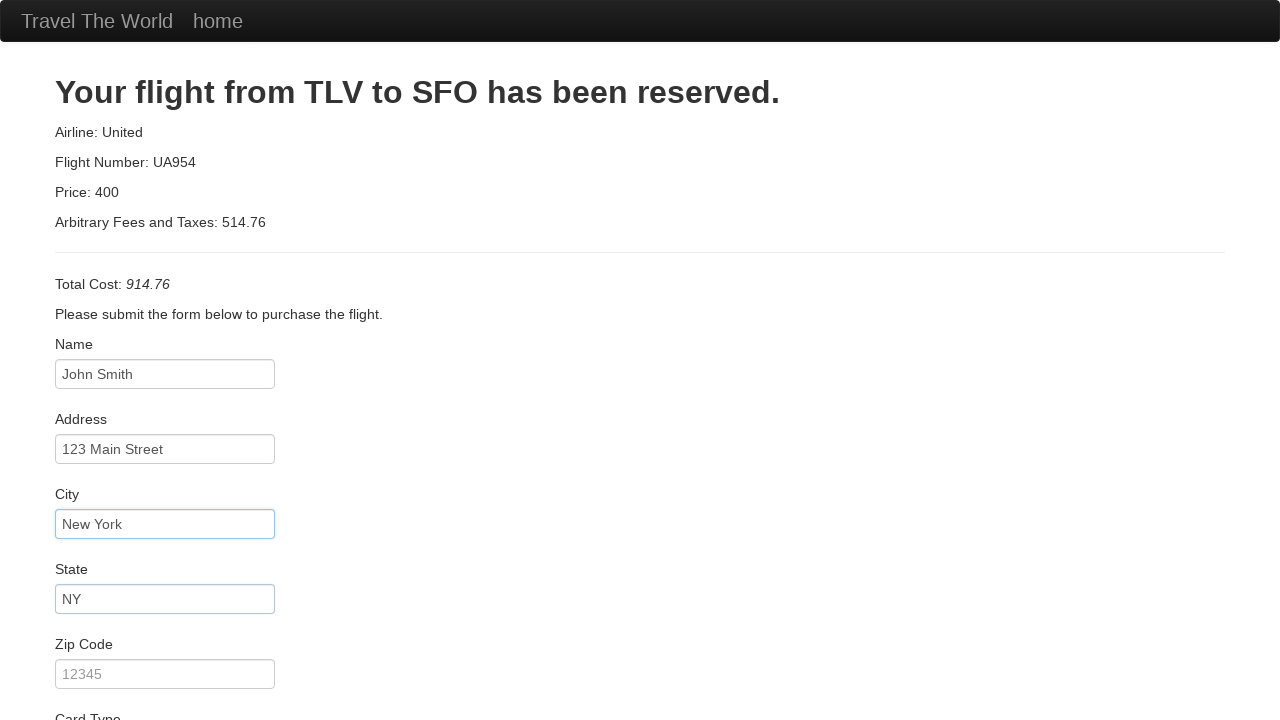

Entered zip code: 10001 on input[name='zipCode']
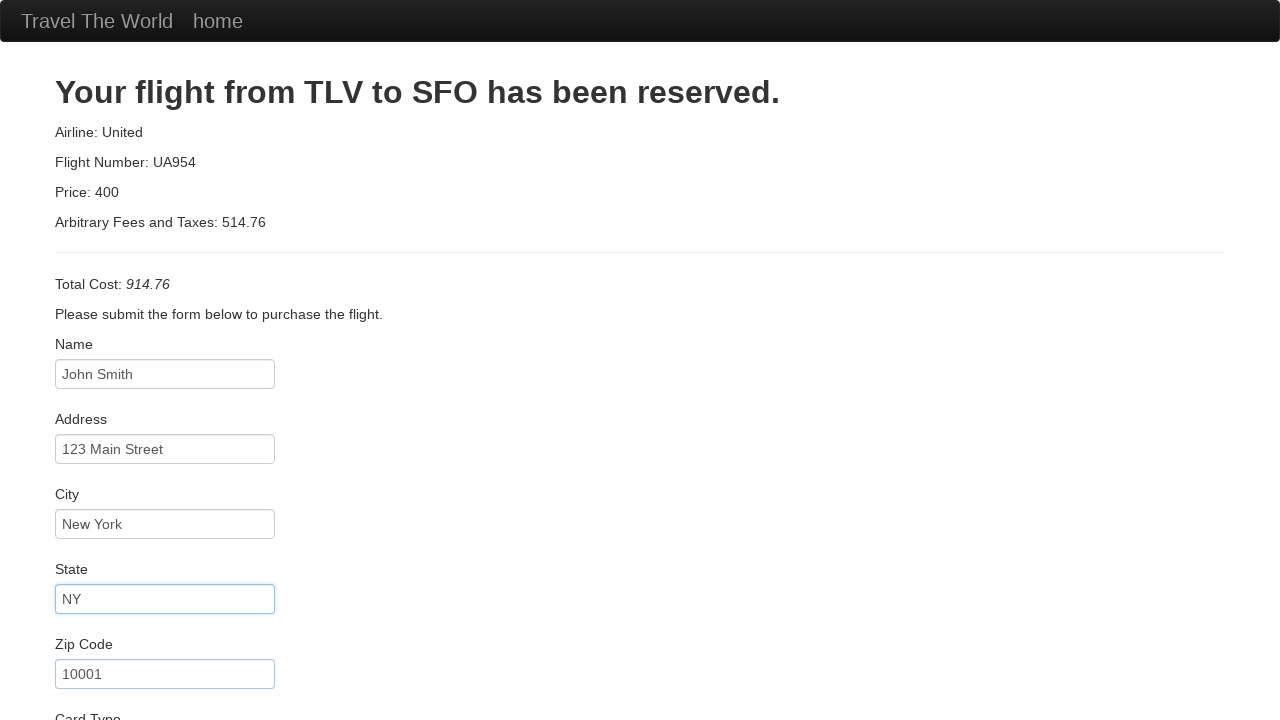

Entered credit card number on input[name='creditCardNumber']
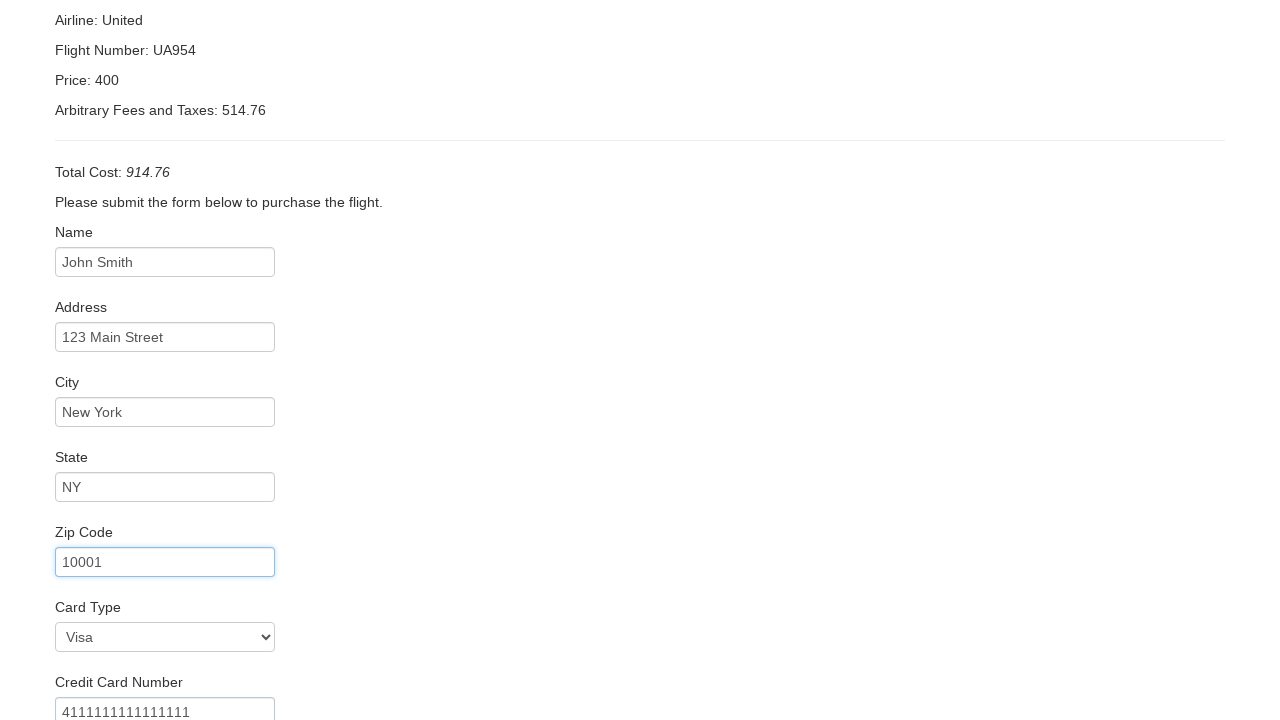

Entered credit card expiration month: 12 on input[name='creditCardMonth']
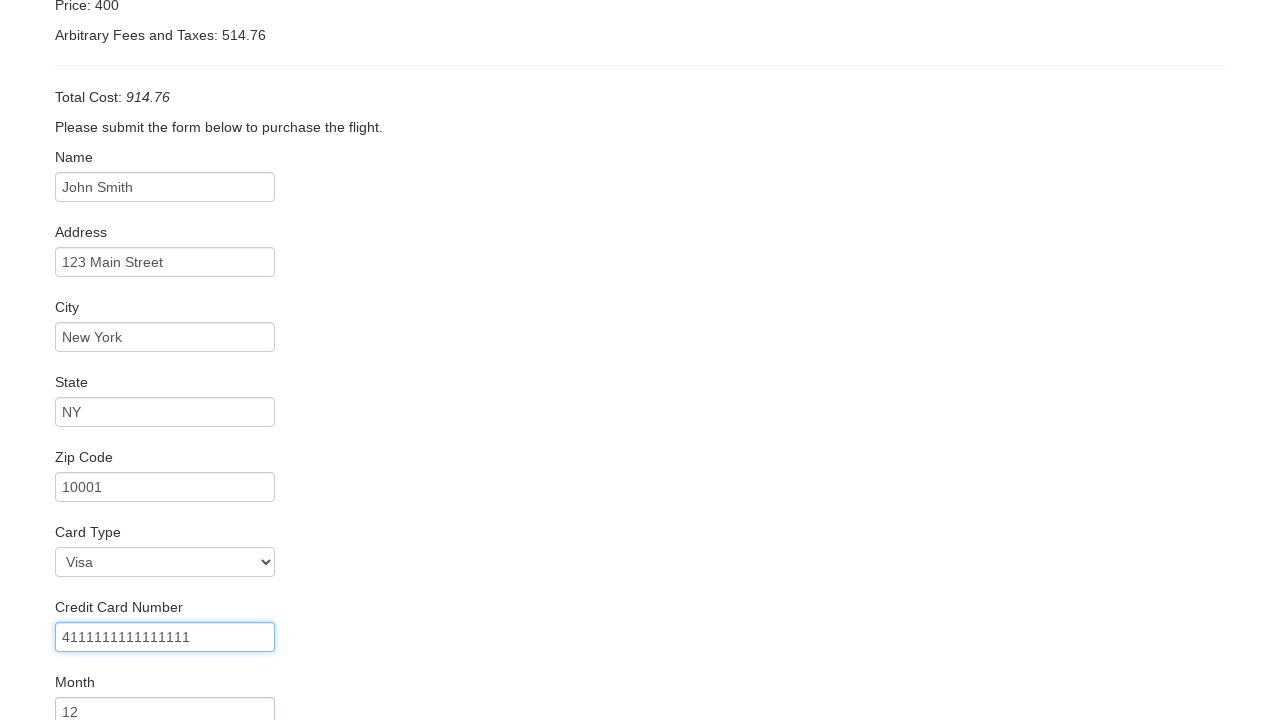

Entered credit card expiration year: 2025 on input[name='creditCardYear']
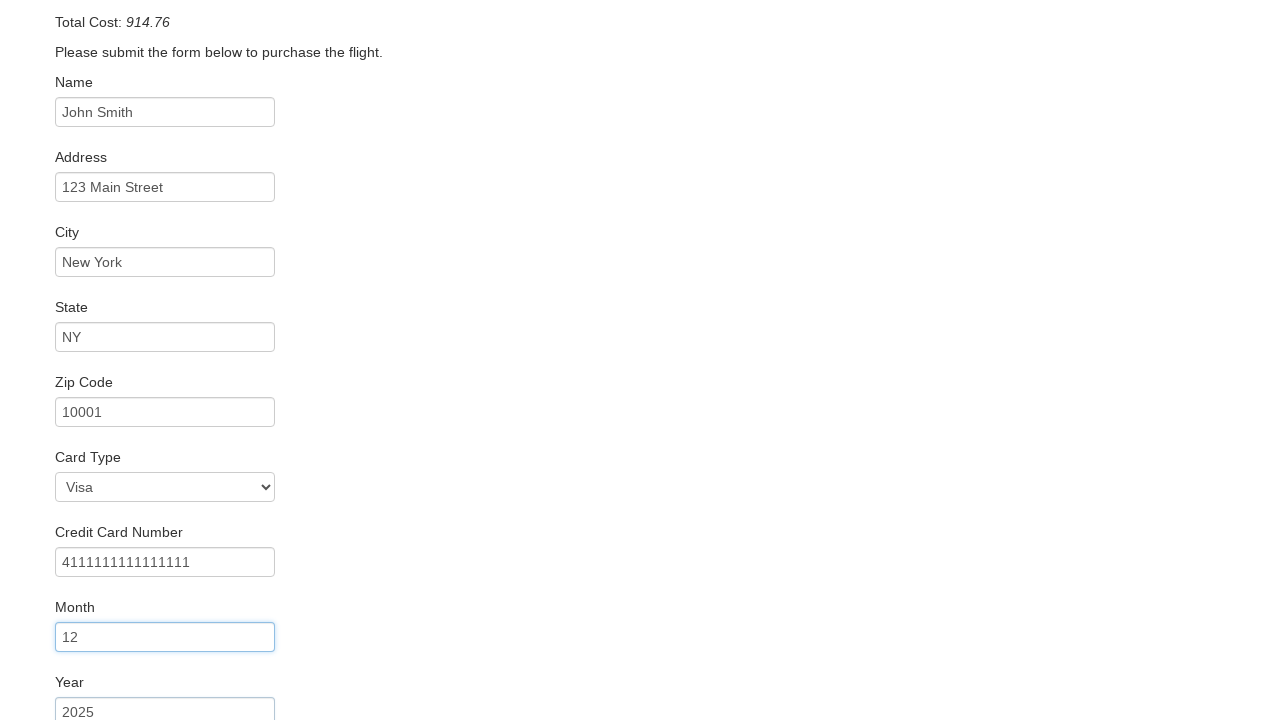

Entered name on card: John Smith on input[name='nameOnCard']
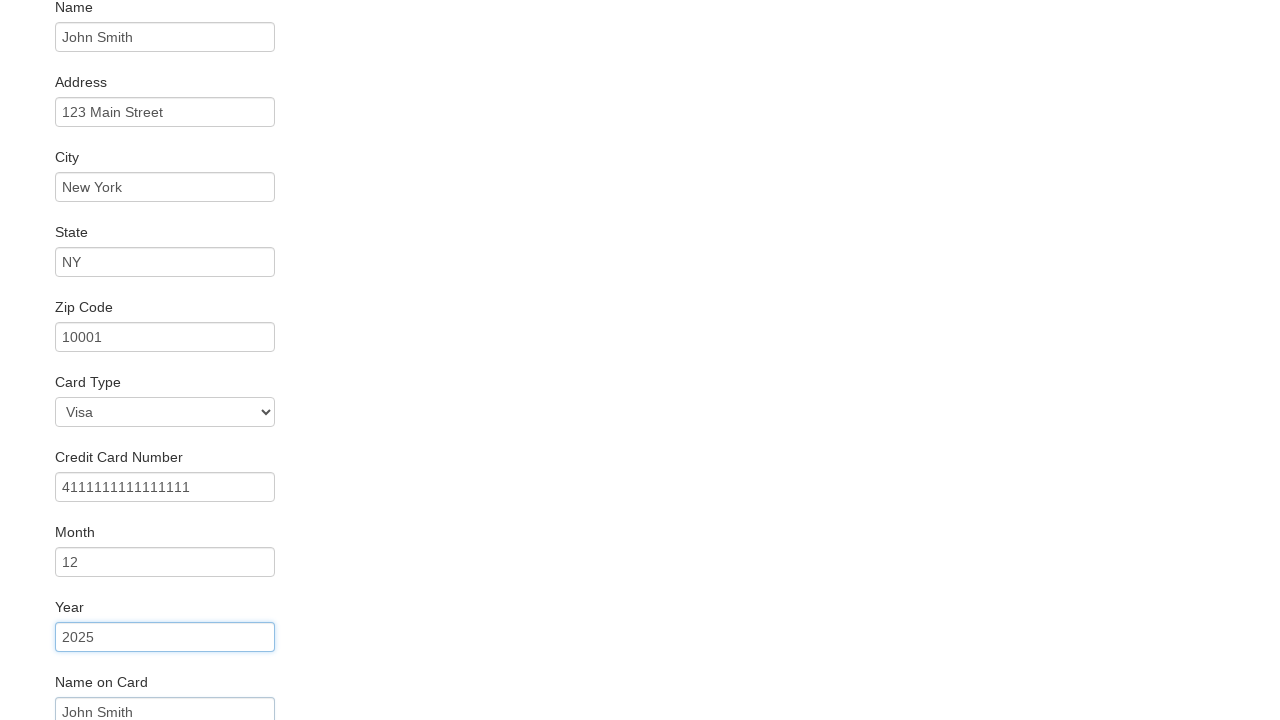

Clicked Purchase Flight button to complete booking at (118, 685) on input[value='Purchase Flight']
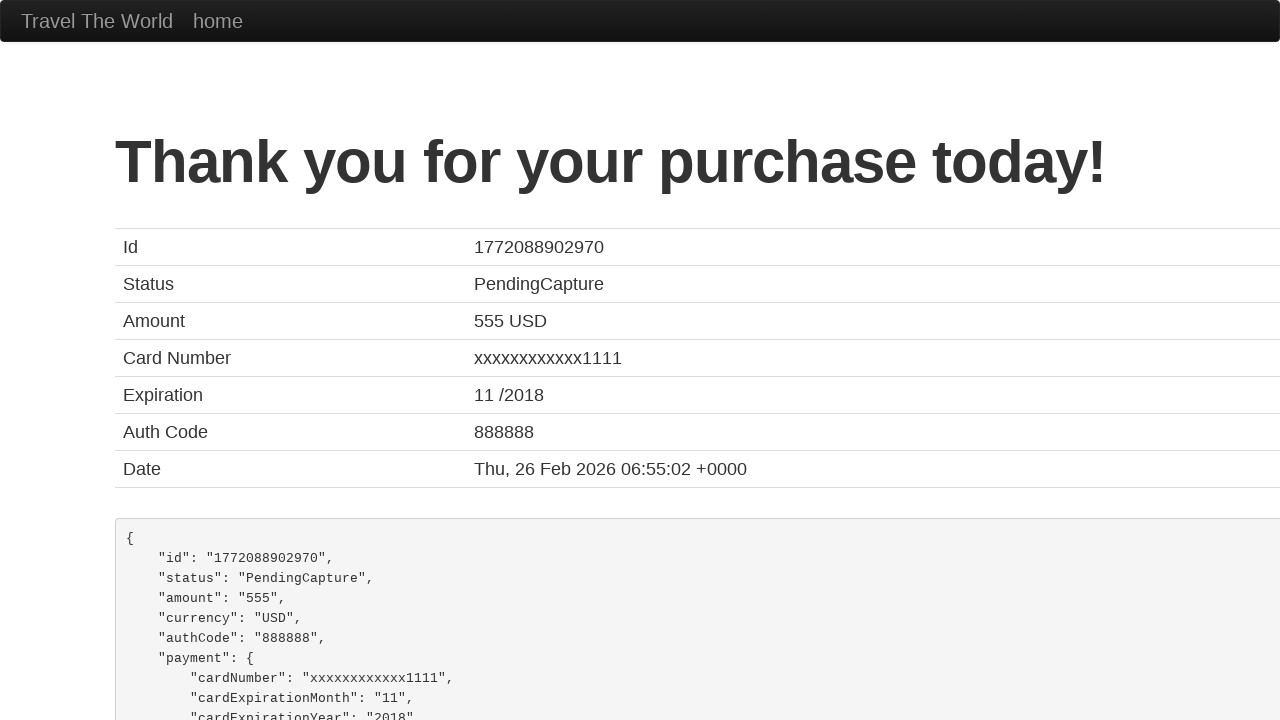

Flight booking confirmation page loaded
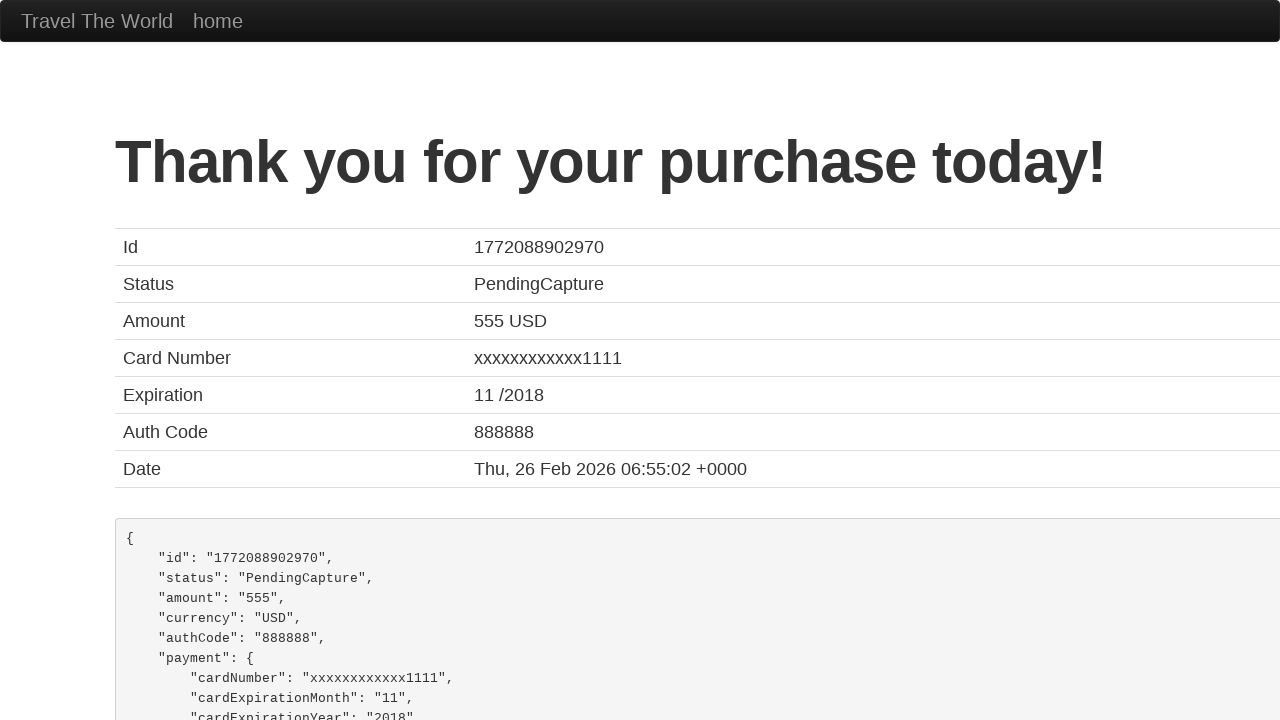

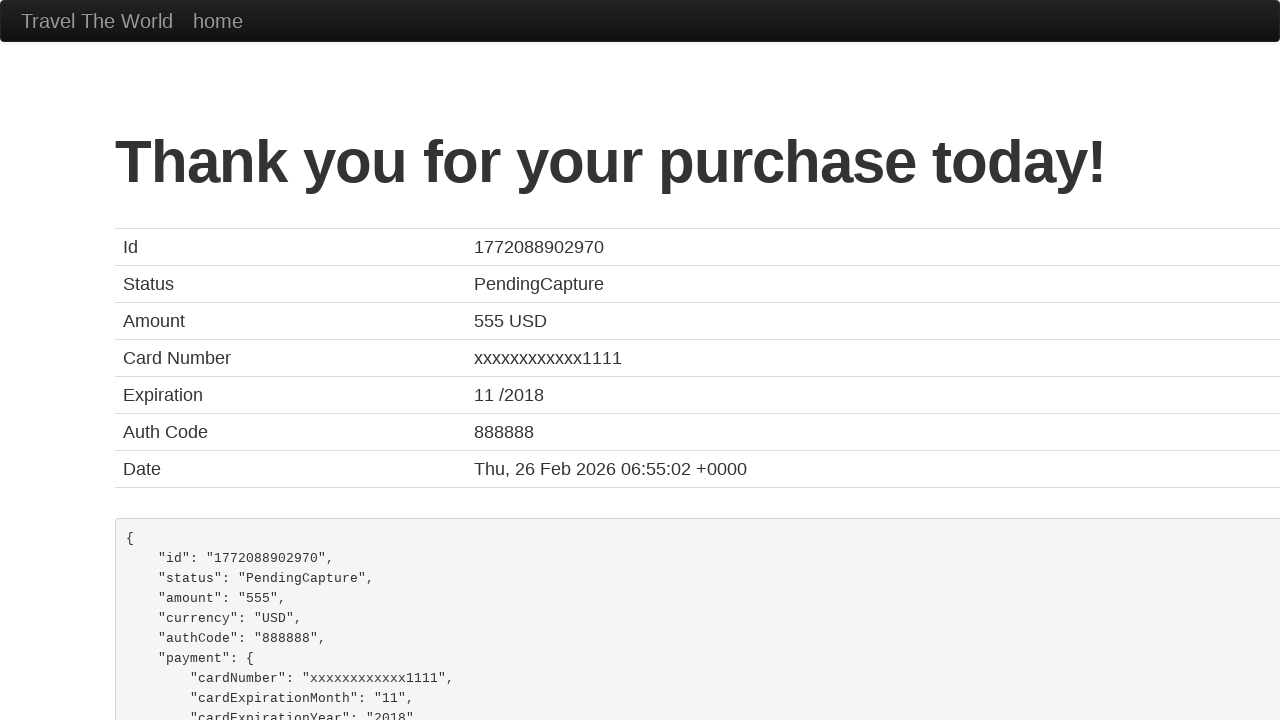